Tests the login page navigation by clicking on the login link and verifying that the login modal is displayed

Starting URL: https://demoblaze.com/

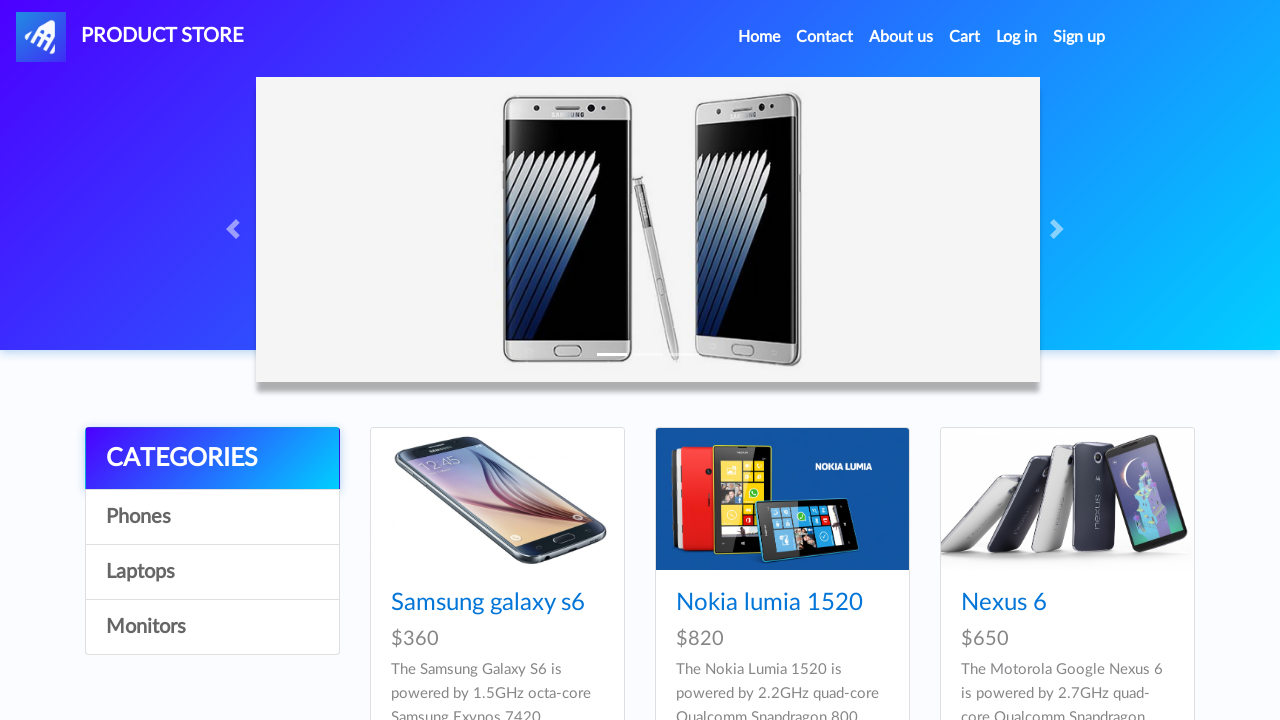

Clicked on login link (#login2) at (1017, 37) on #login2
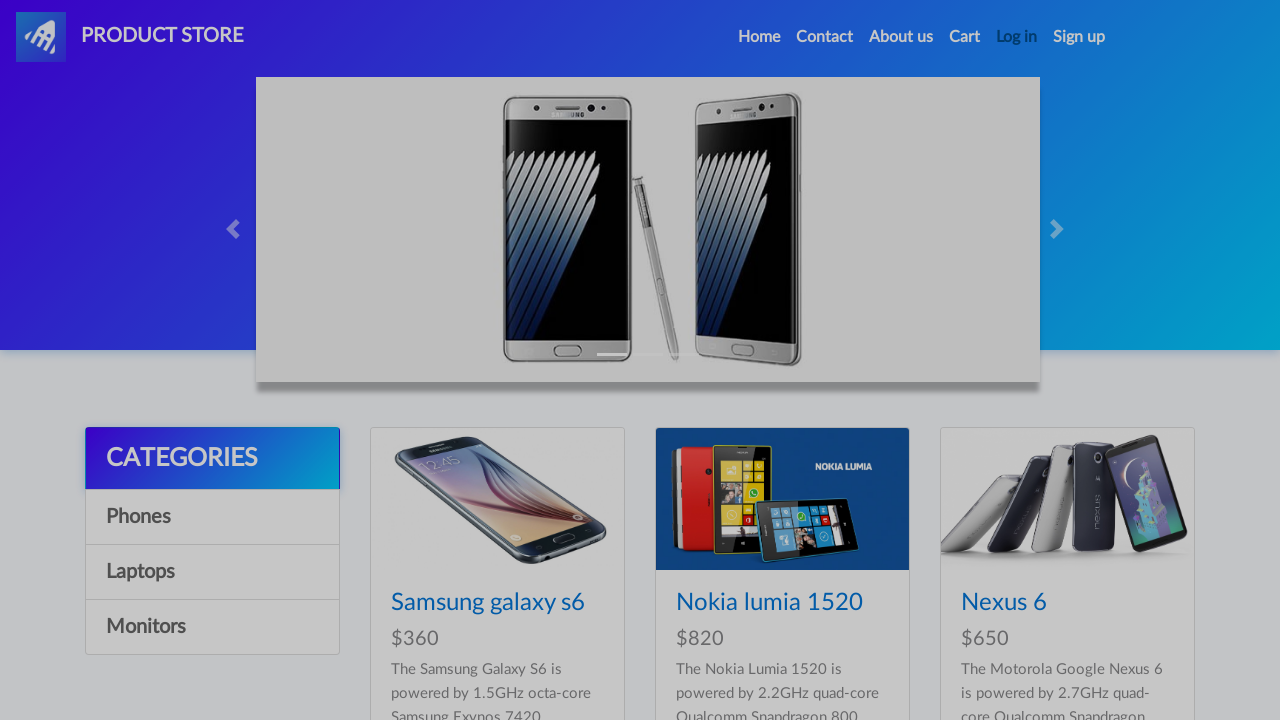

Login modal (#logInModalLabel) is now visible
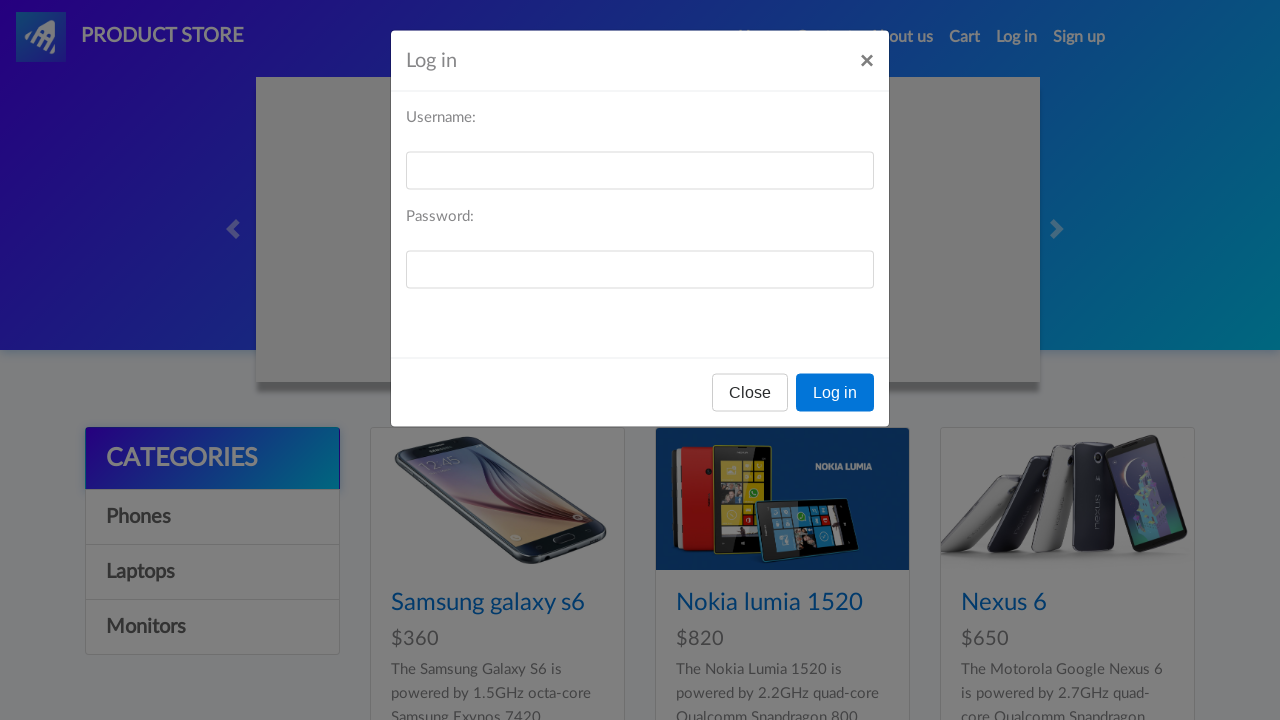

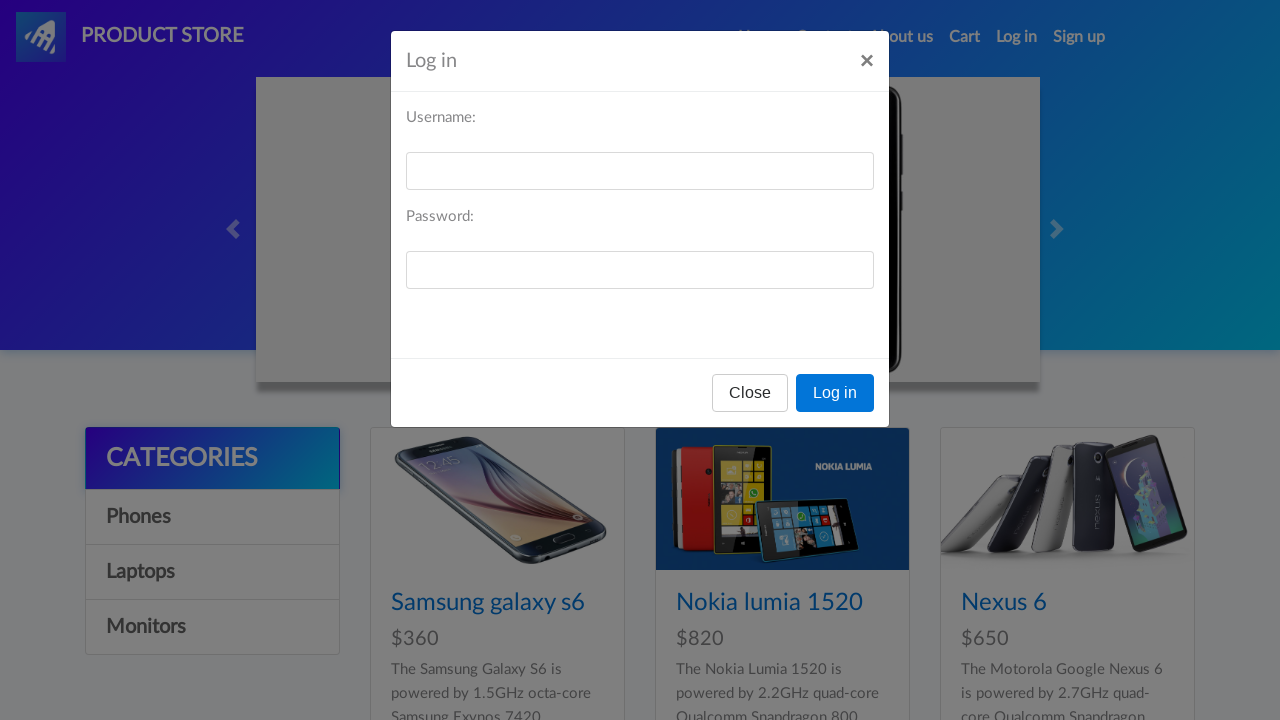